Navigates to the Selenium website and scrolls to the bottom of the page using JavaScript

Starting URL: https://www.selenium.dev/

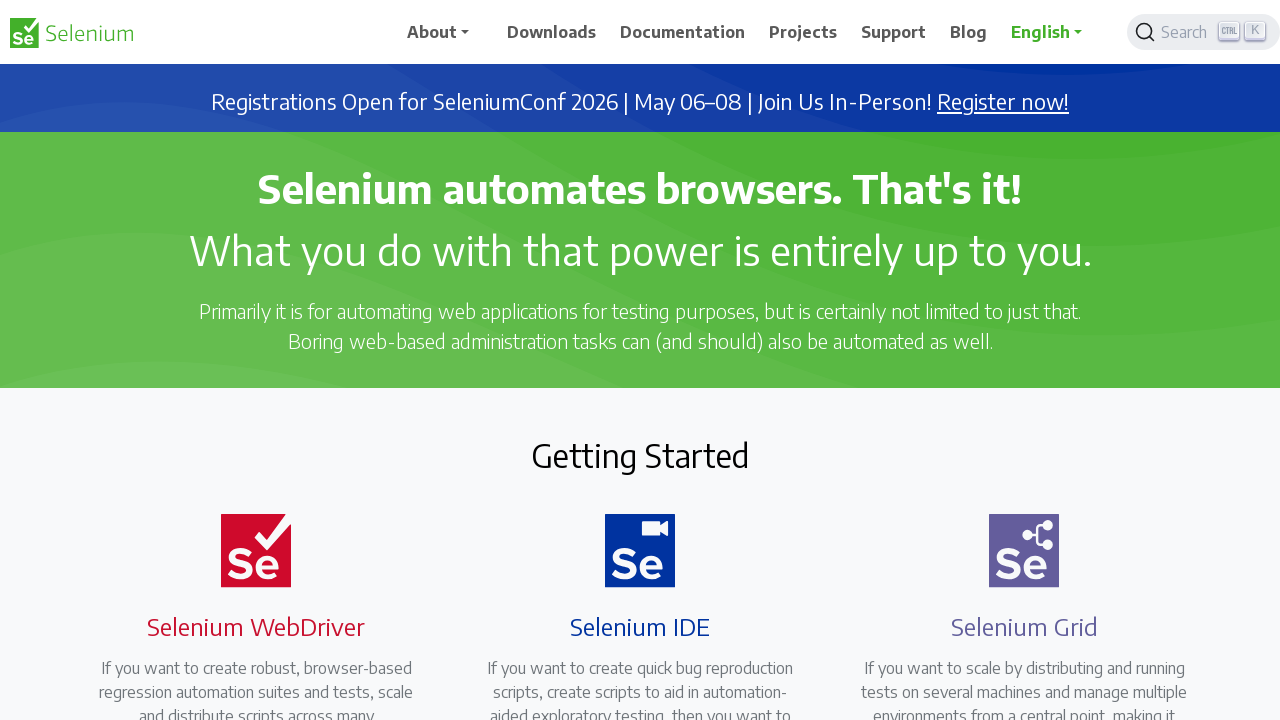

Navigated to Selenium website at https://www.selenium.dev/
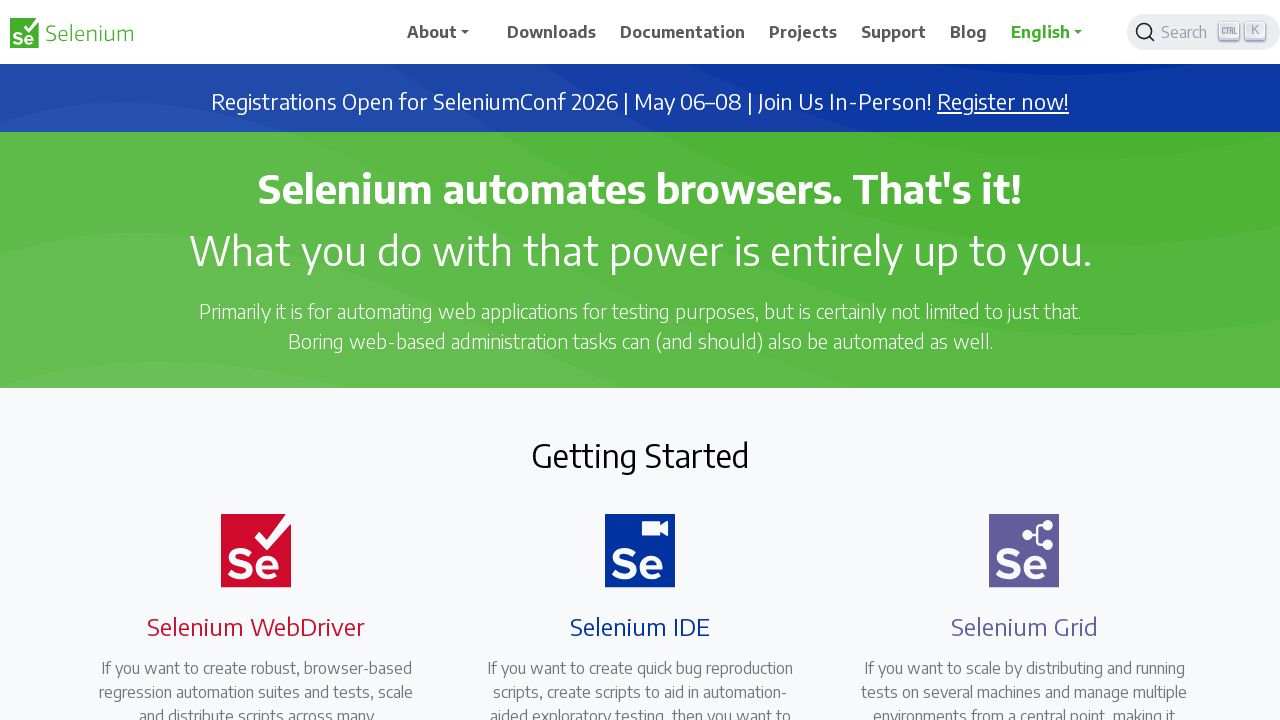

Scrolled to the bottom of the page using JavaScript
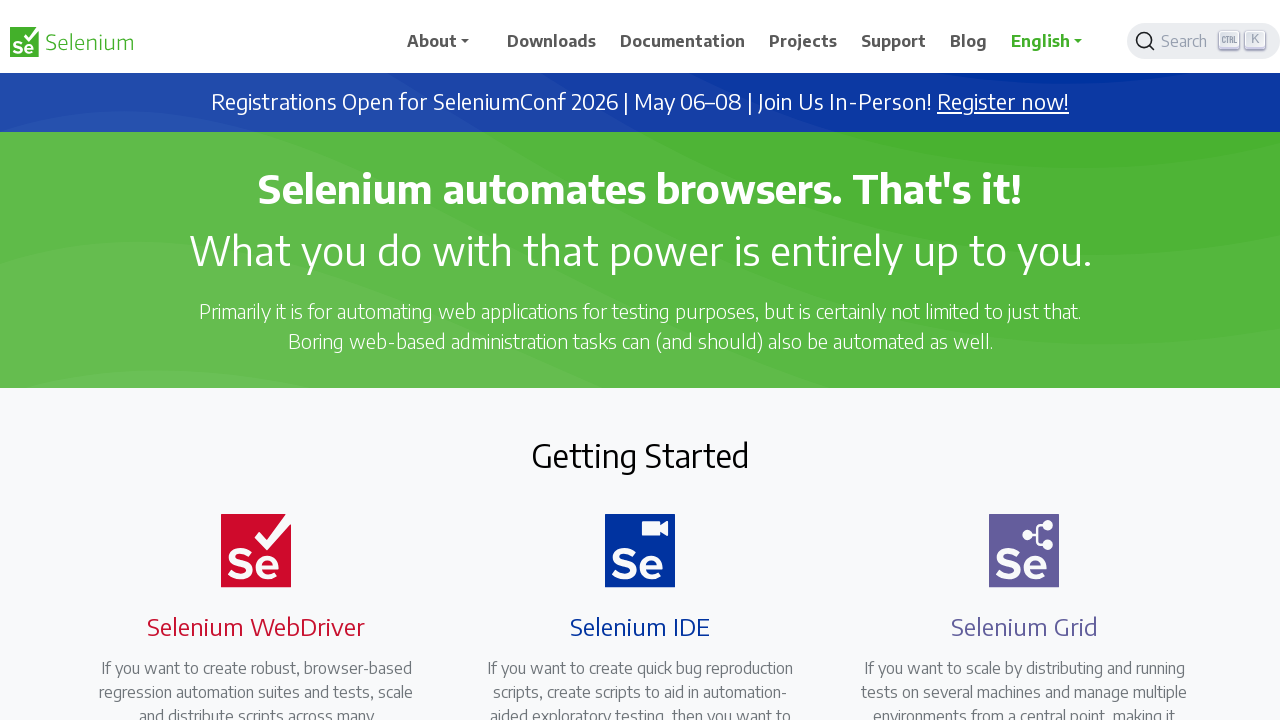

Waited 1 second for scroll to complete
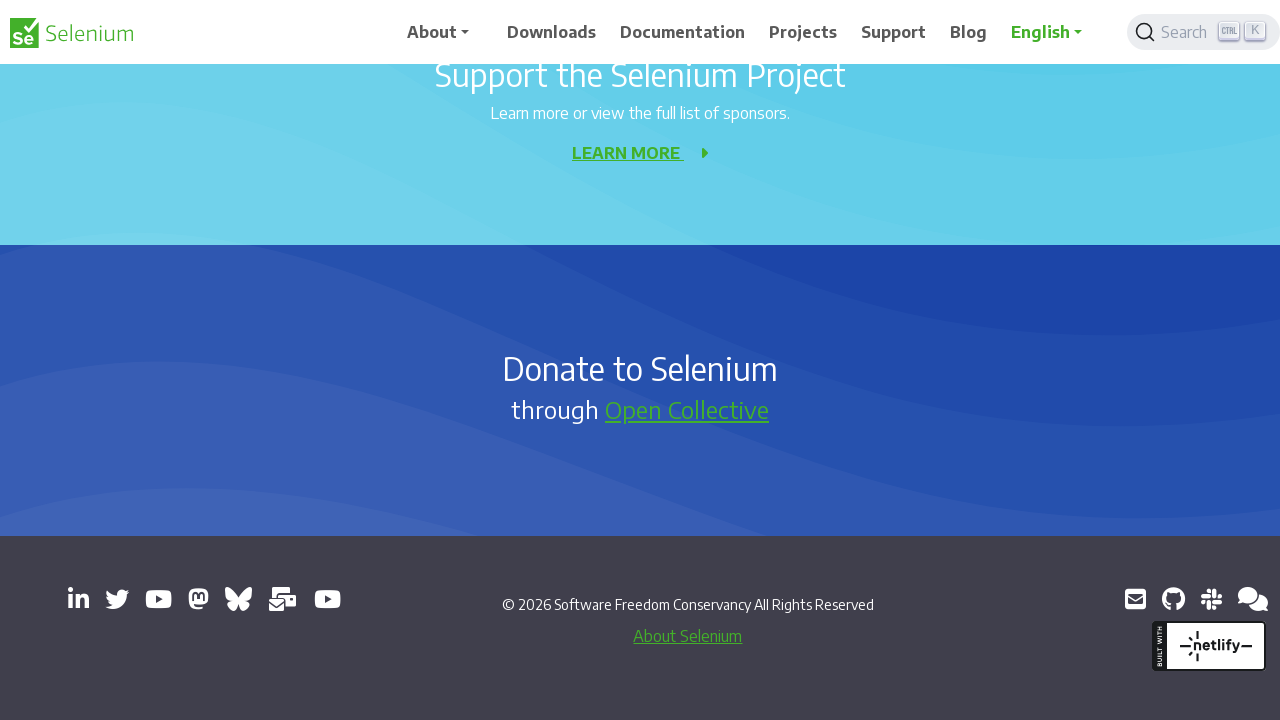

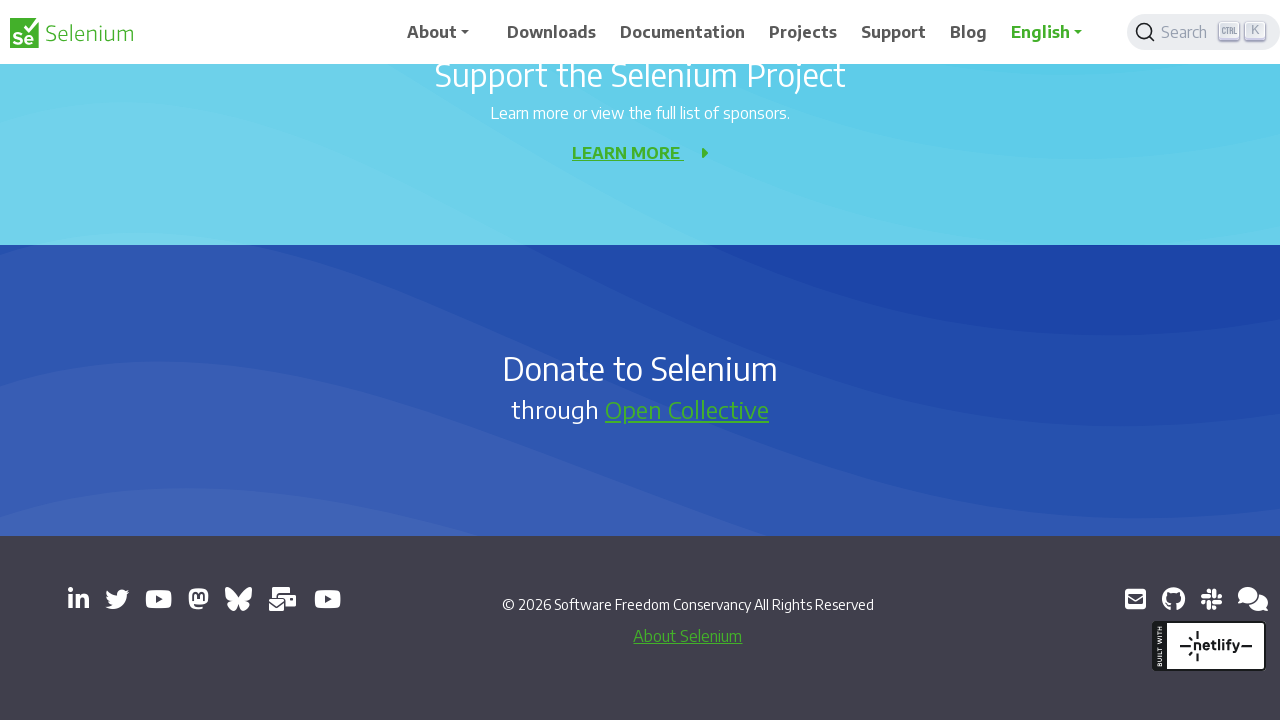